Tests dropdown select functionality by navigating to a dropdown page, verifying page elements, and selecting different options from a dropdown menu using various selection methods.

Starting URL: https://the-internet.herokuapp.com/dropdown

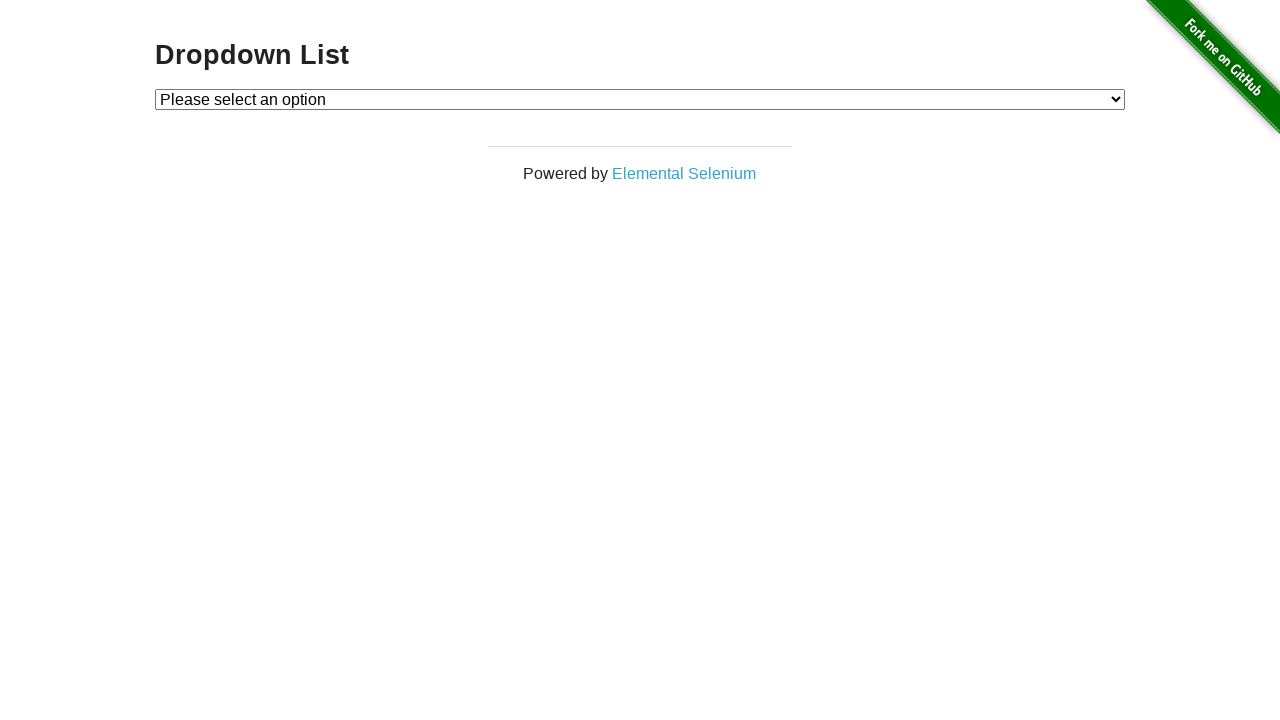

Waited for h3 header element to load
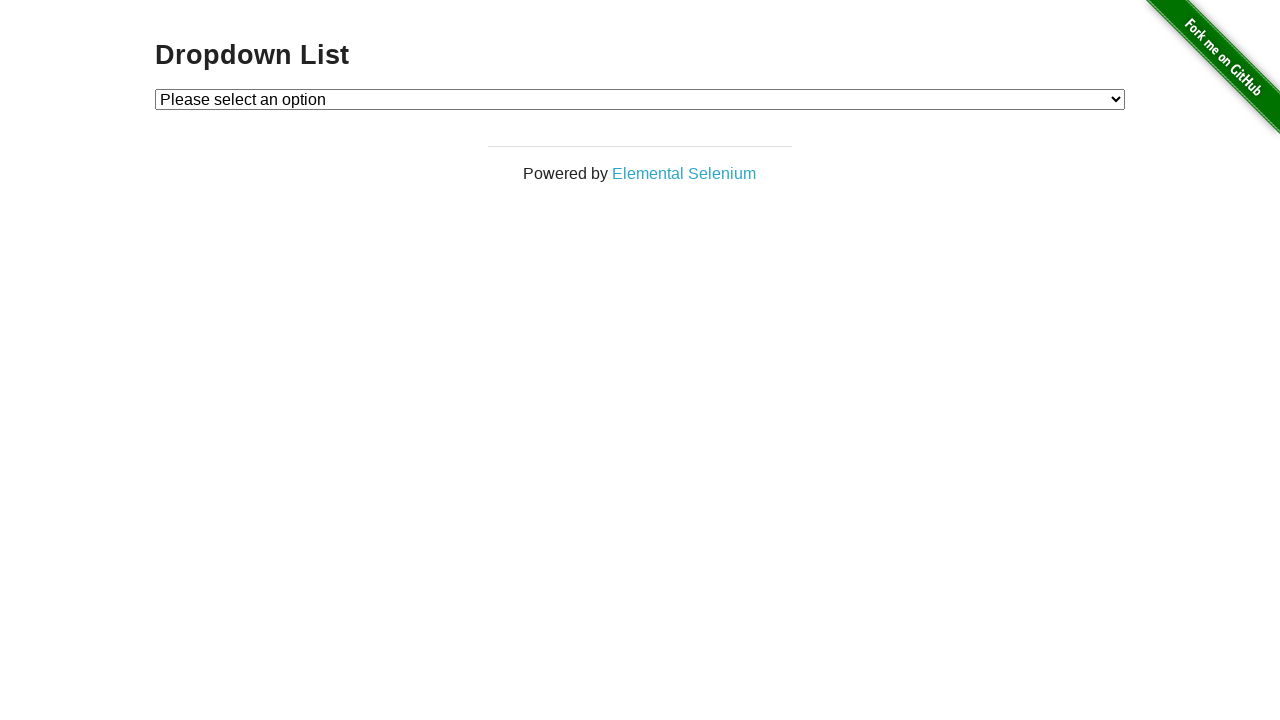

Verified header text is 'Dropdown List'
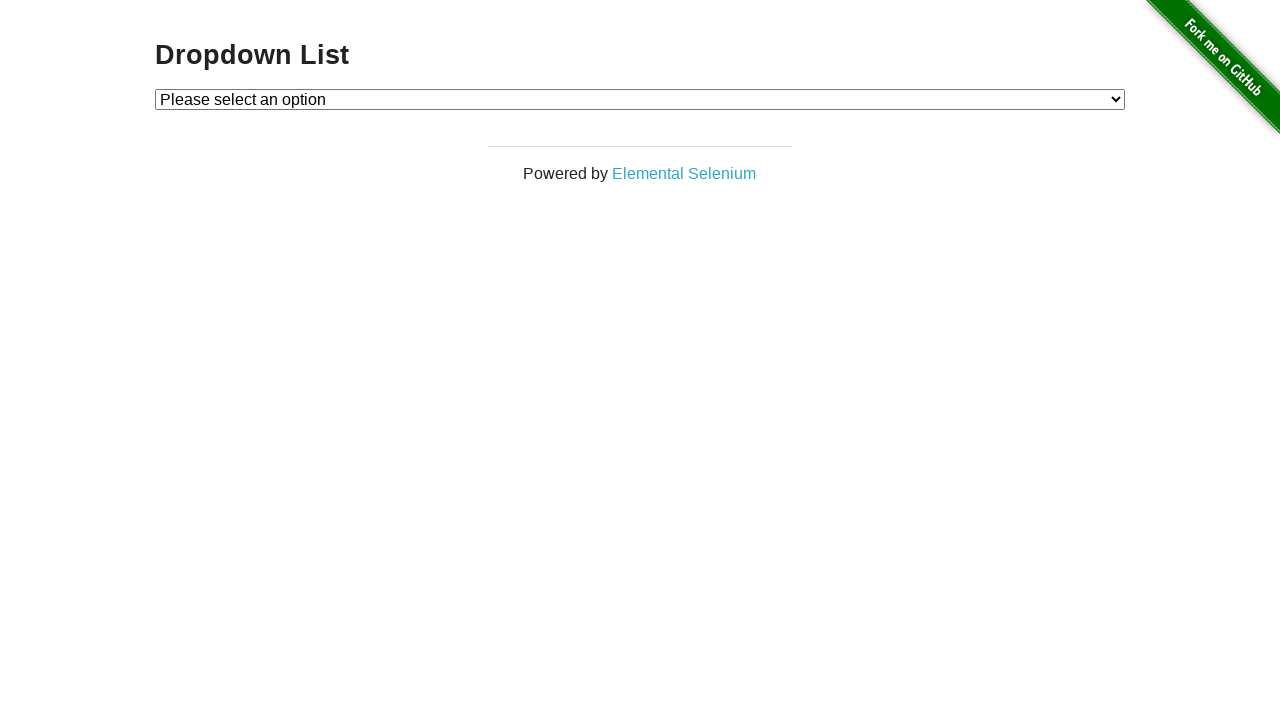

Verified page title is 'The Internet'
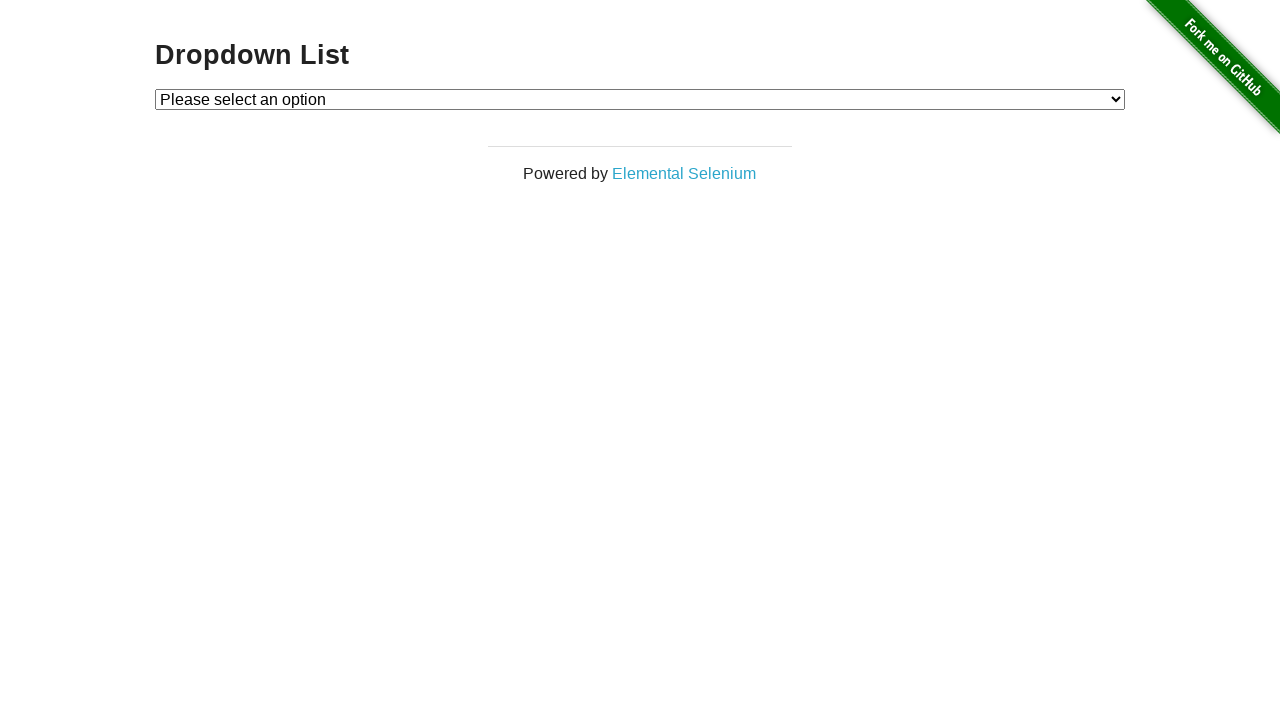

Located the dropdown element
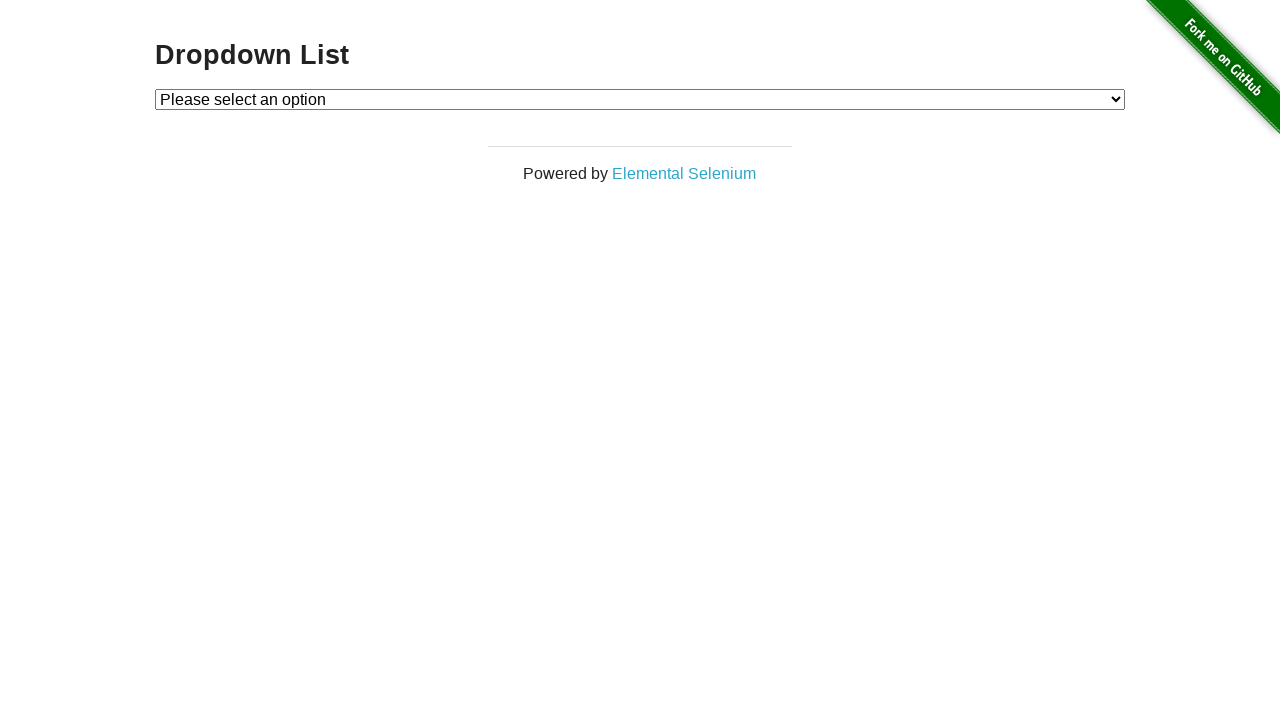

Retrieved currently selected option element
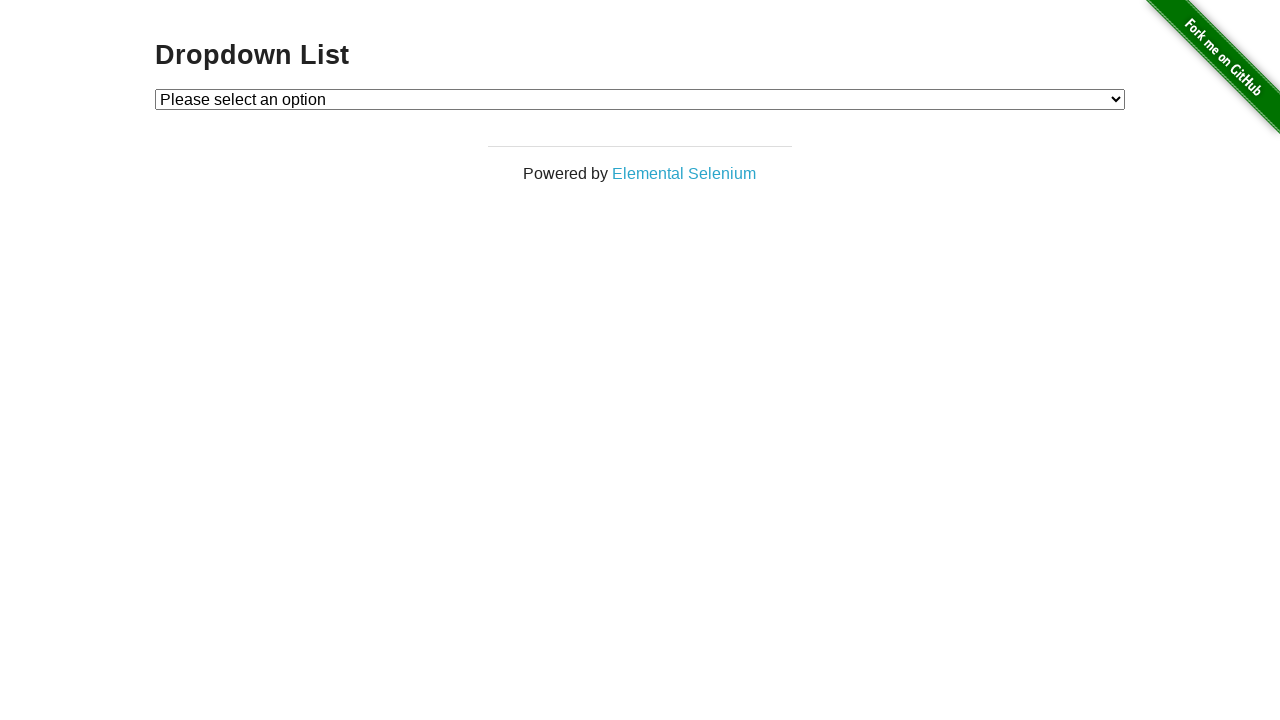

Selected 'Option 2' from dropdown on #dropdown
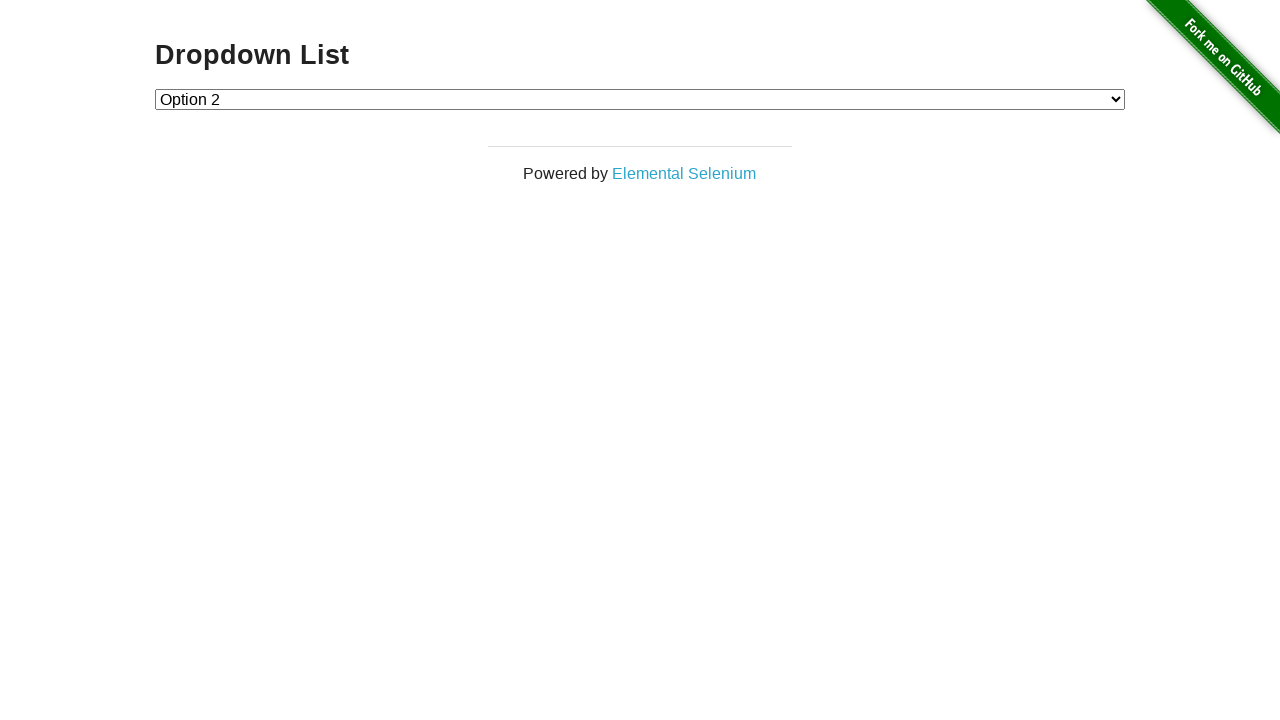

Waited 1000ms to observe selection change
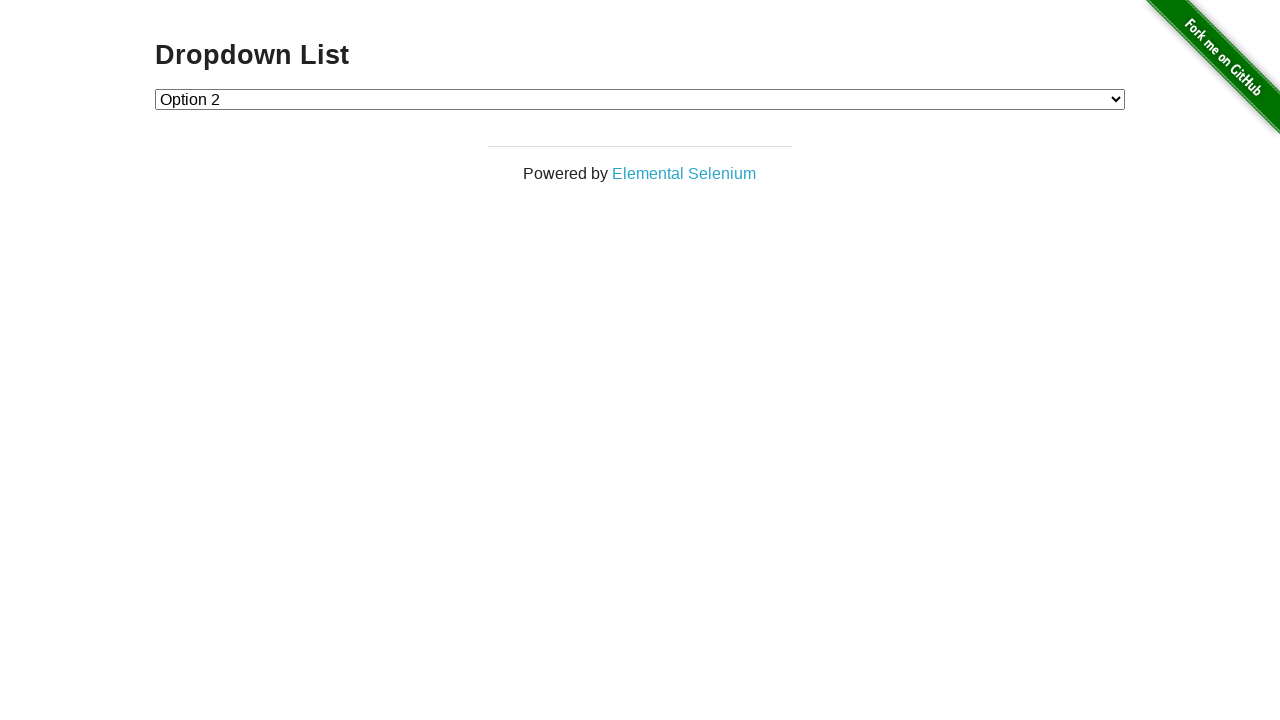

Selected 'Option 1' from dropdown on #dropdown
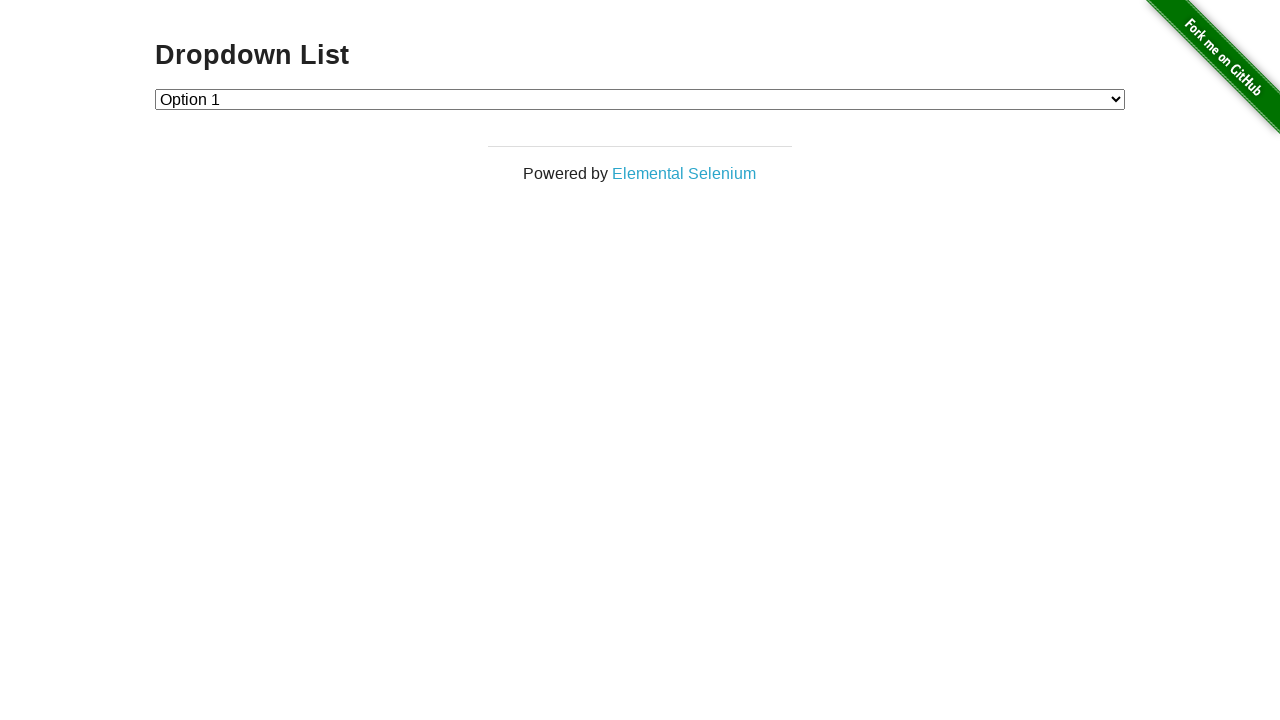

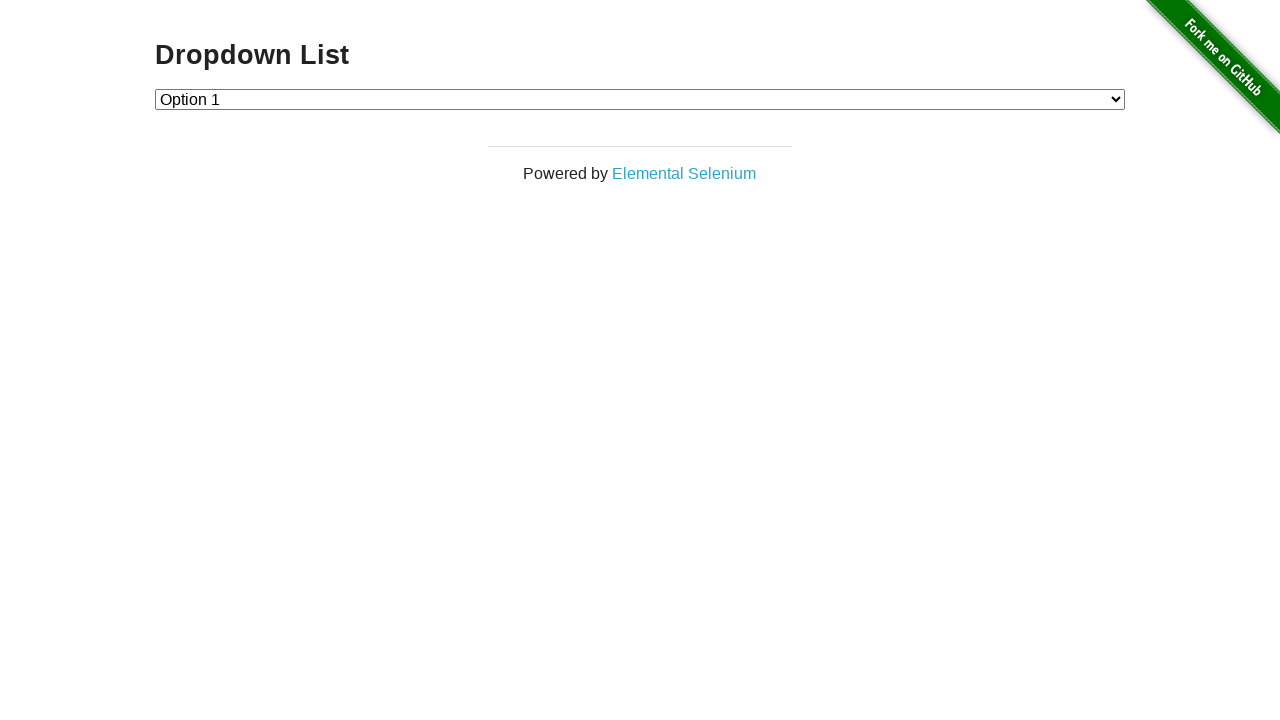